Tests a simple calculator application by entering two operands (10 and 5) and clicking the Go button to perform a calculation.

Starting URL: http://juliemr.github.io/protractor-demo

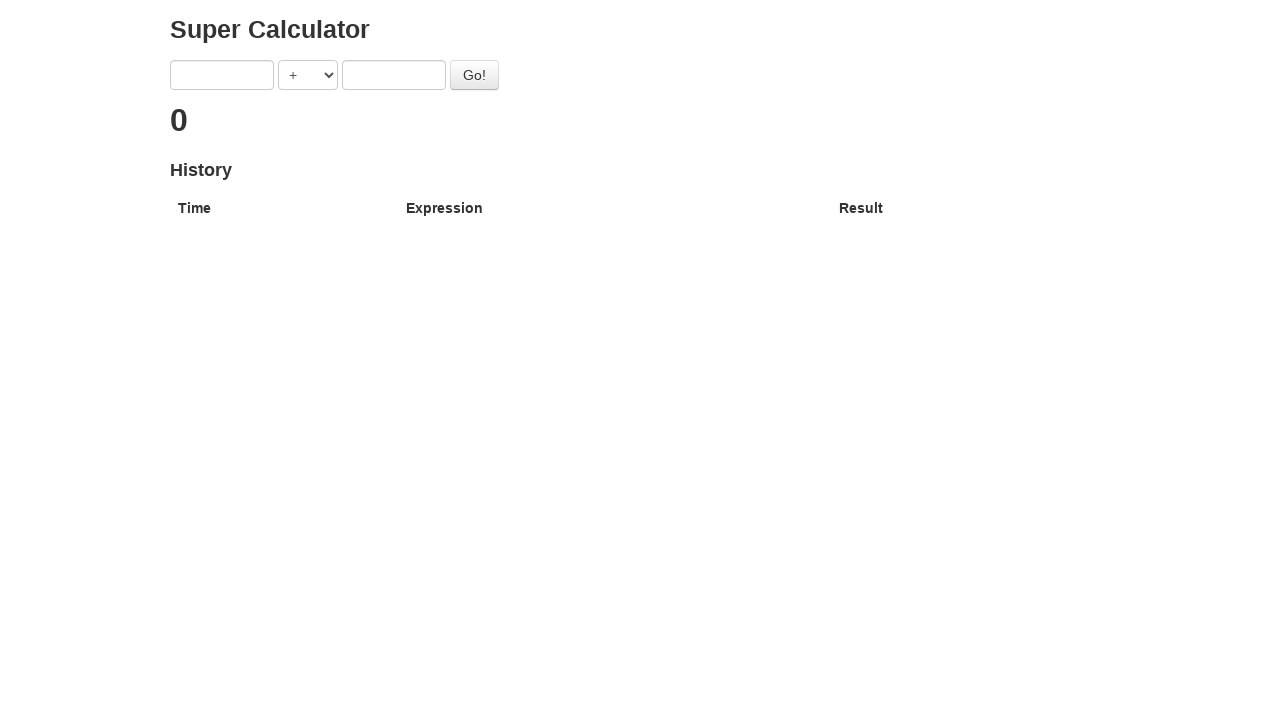

Navigated to calculator application
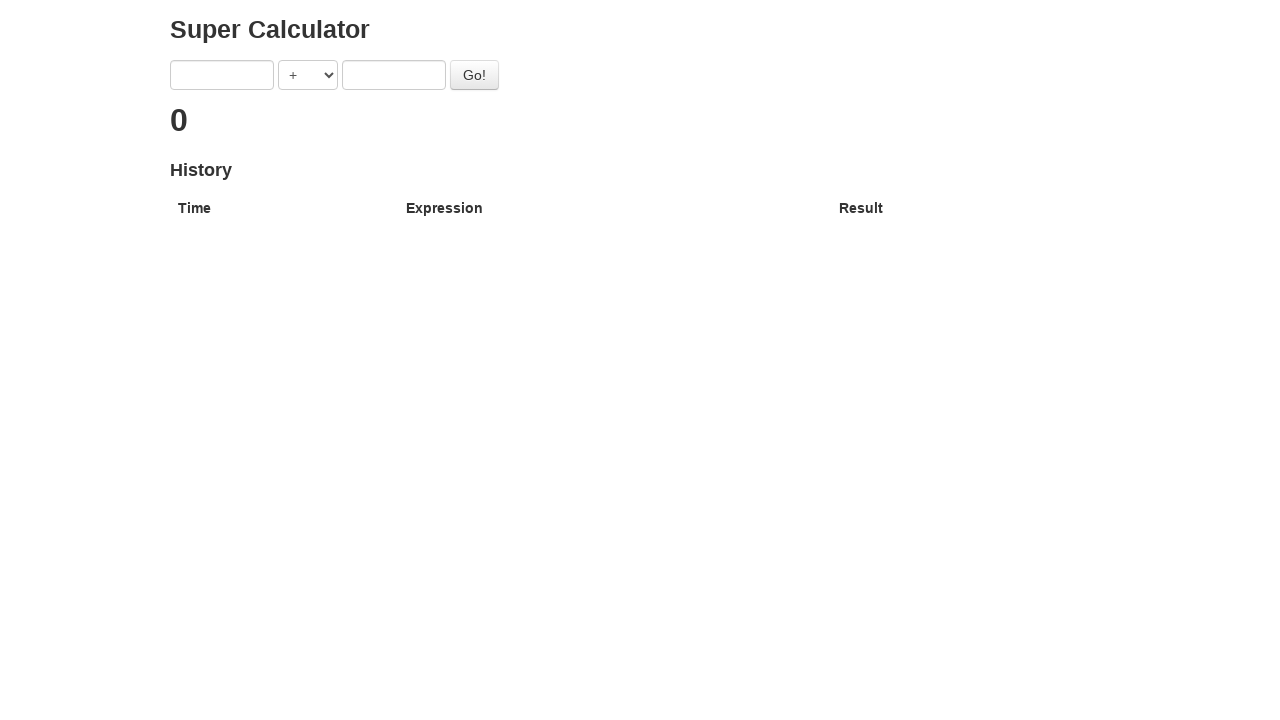

Entered 10 in the first operand field on input[ng-model='first']
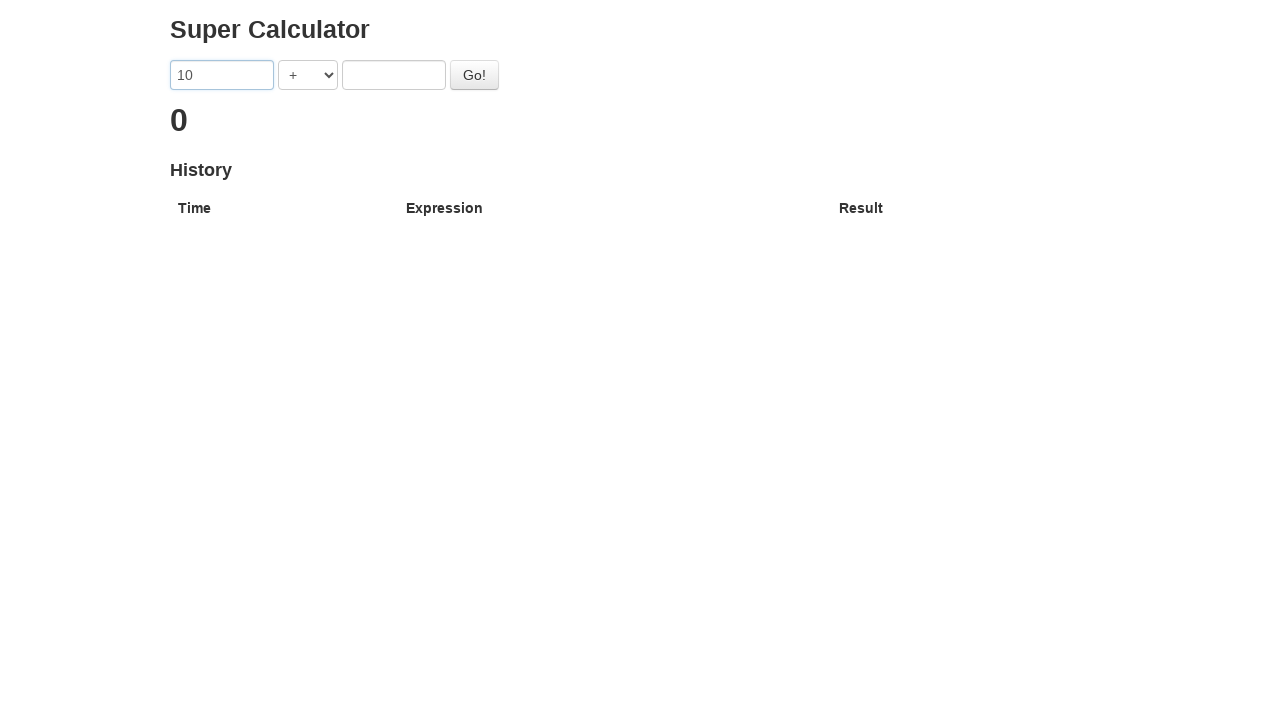

Entered 5 in the second operand field on input[ng-model='second']
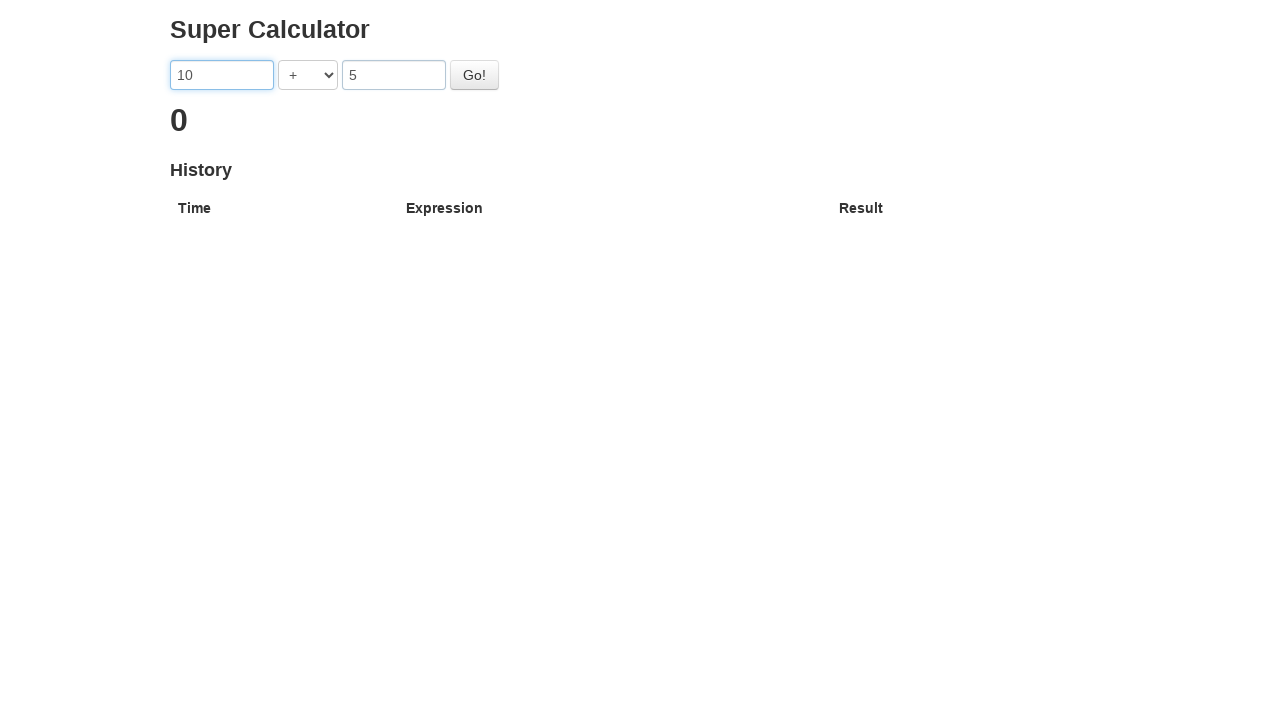

Clicked the Go button to perform calculation at (474, 75) on #gobutton
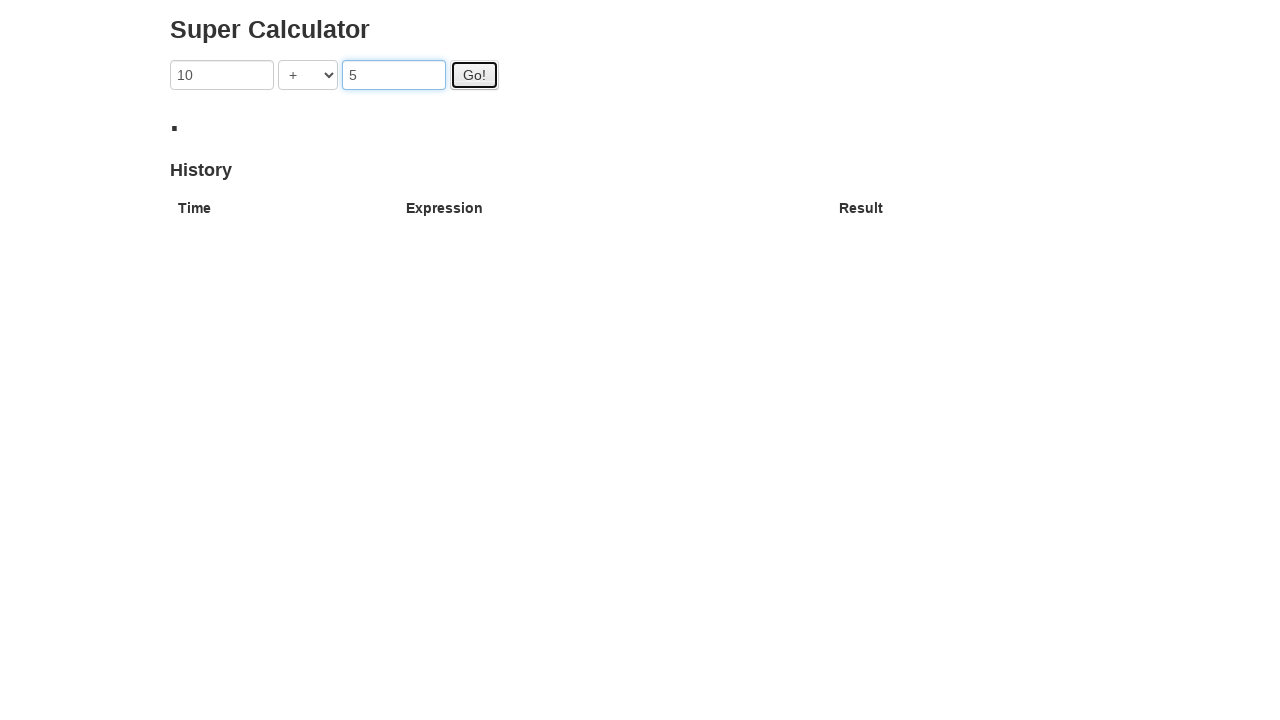

Result appeared showing 15 (10 + 5)
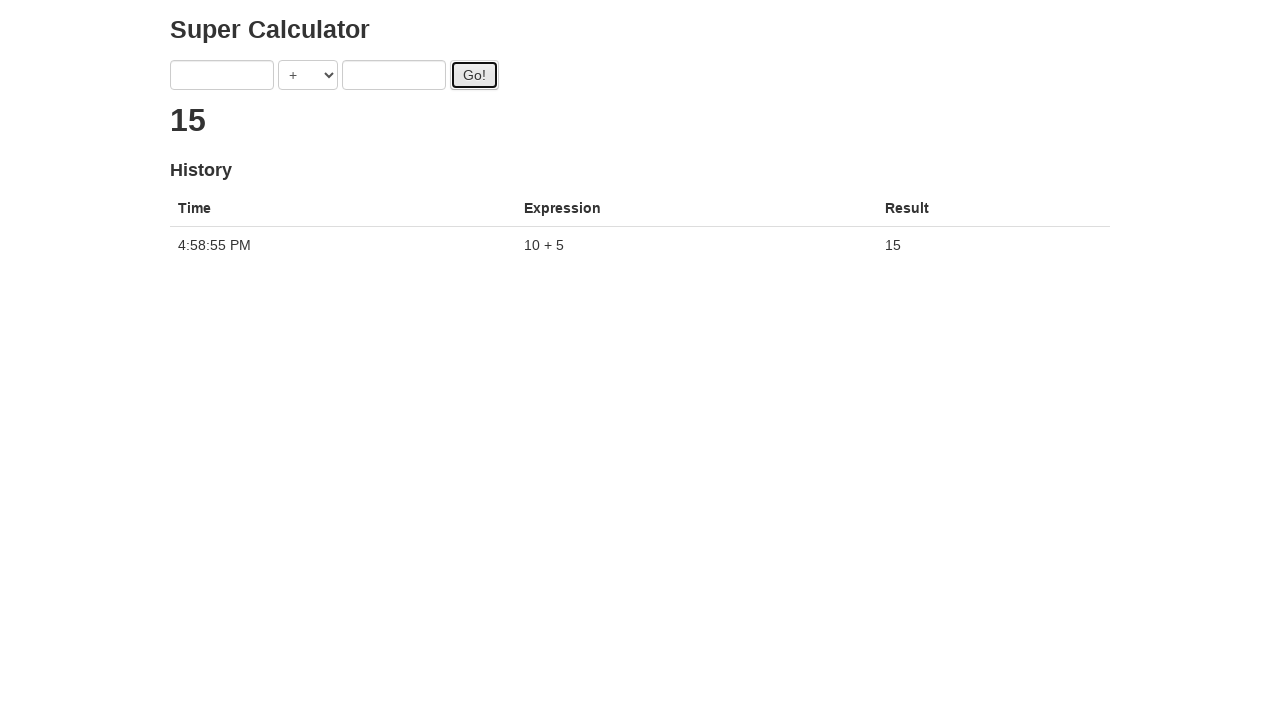

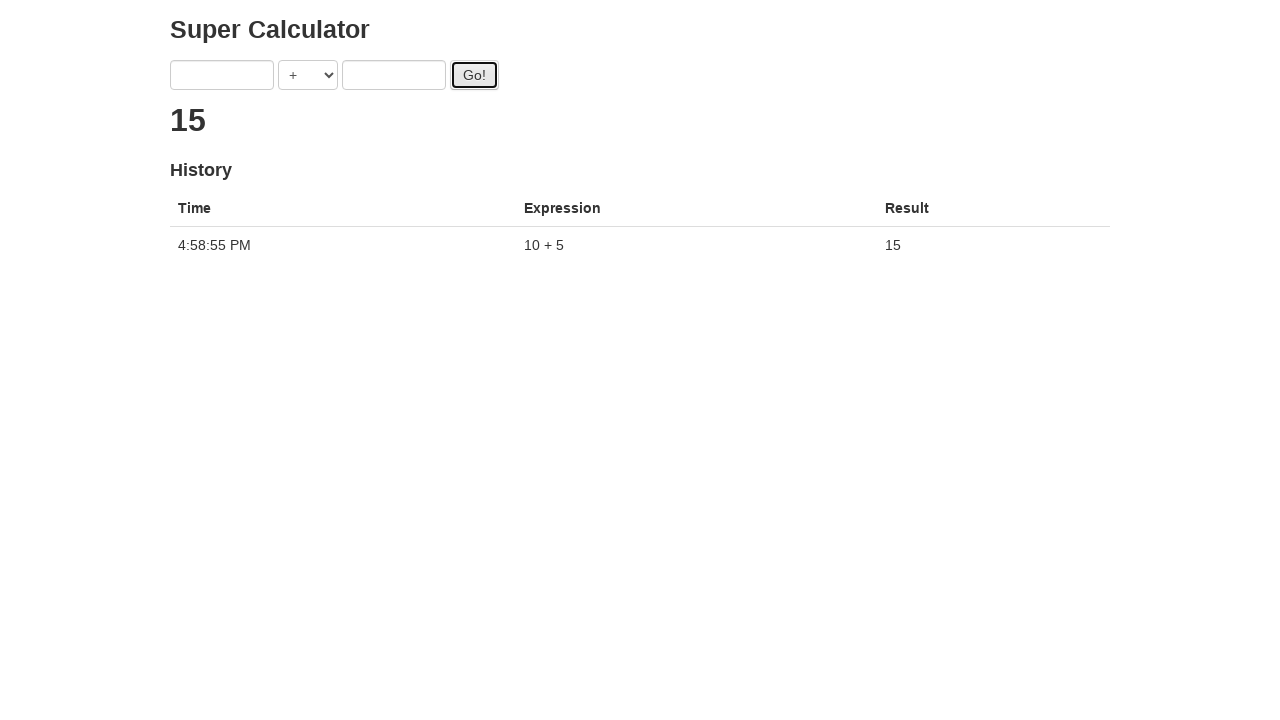